Tests multi-line text input in a textarea field and submits the form

Starting URL: https://demoqa.com/text-box

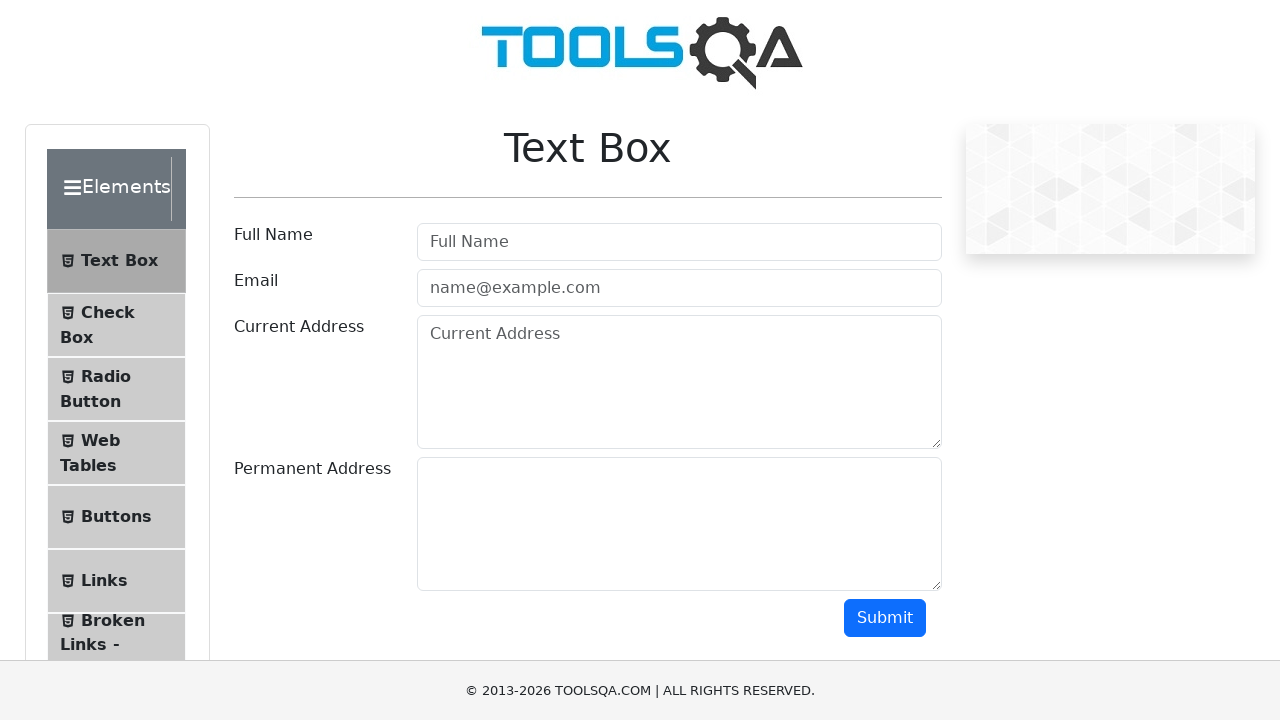

Filled textarea with multi-line address text: '123/456 My Home' and 'somewhere' on textarea#currentAddress
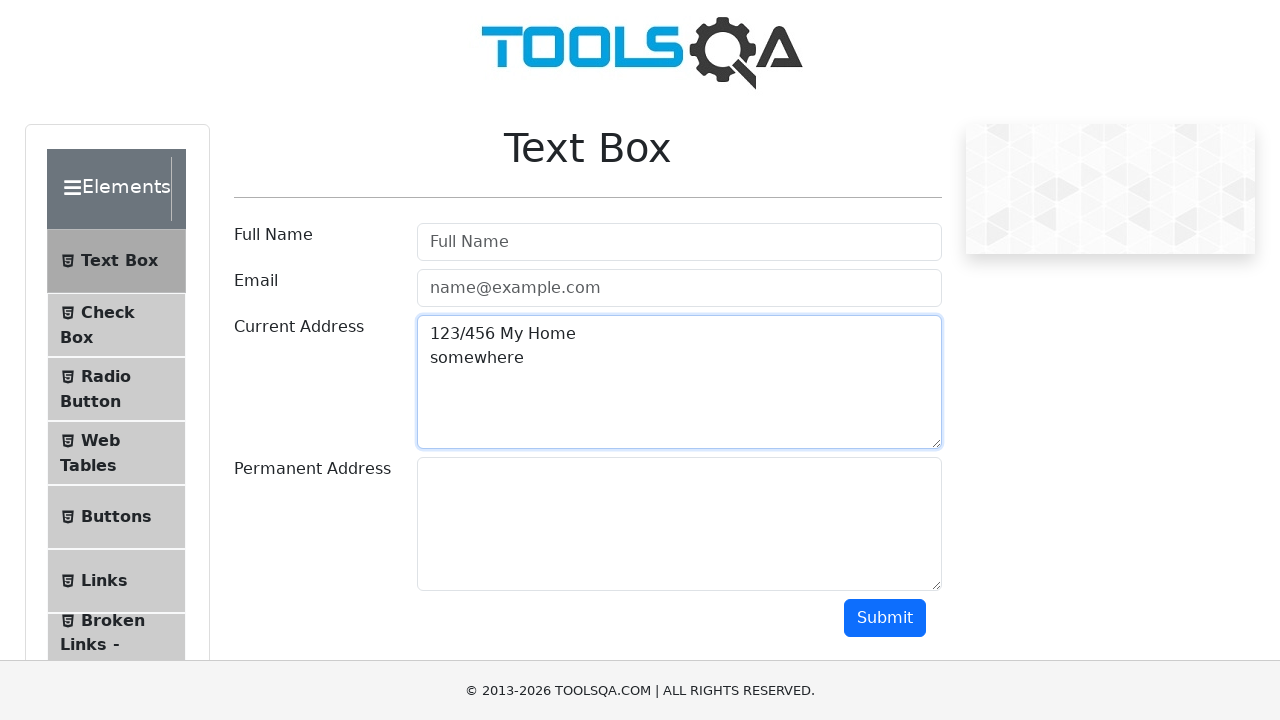

Clicked submit button to submit the form at (885, 618) on button#submit
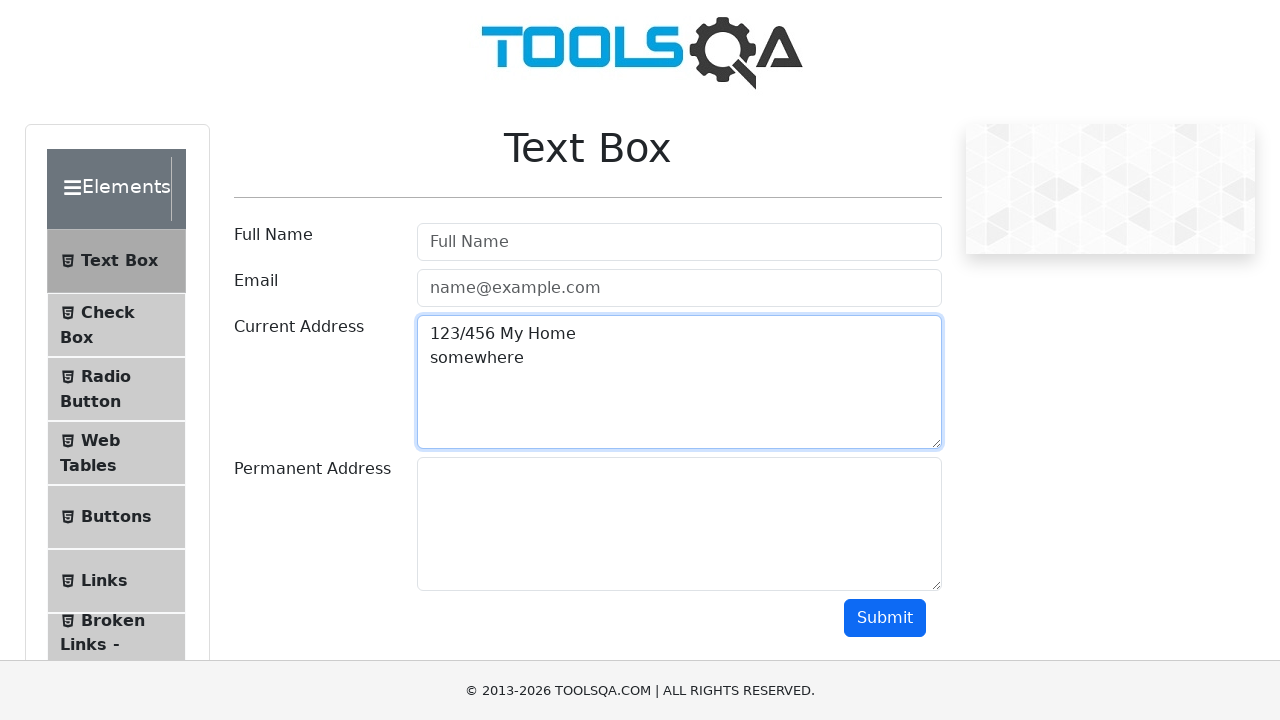

Verified that the submitted address is displayed correctly in the result message
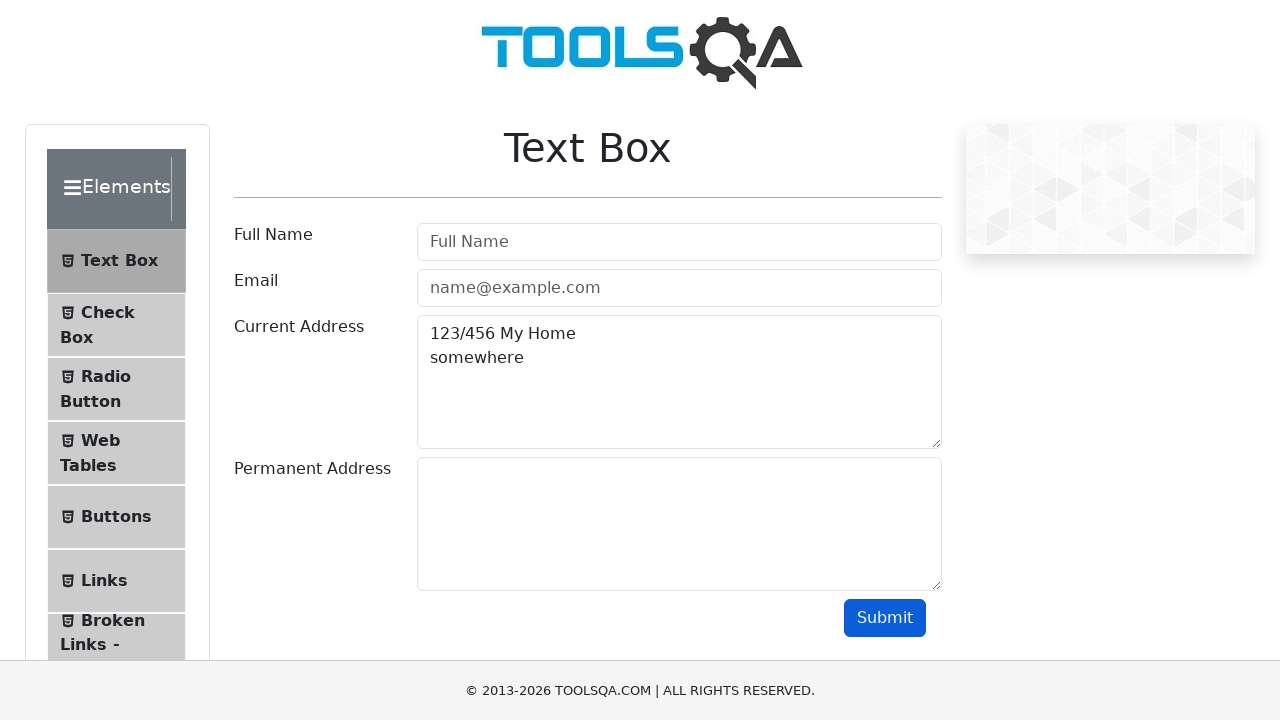

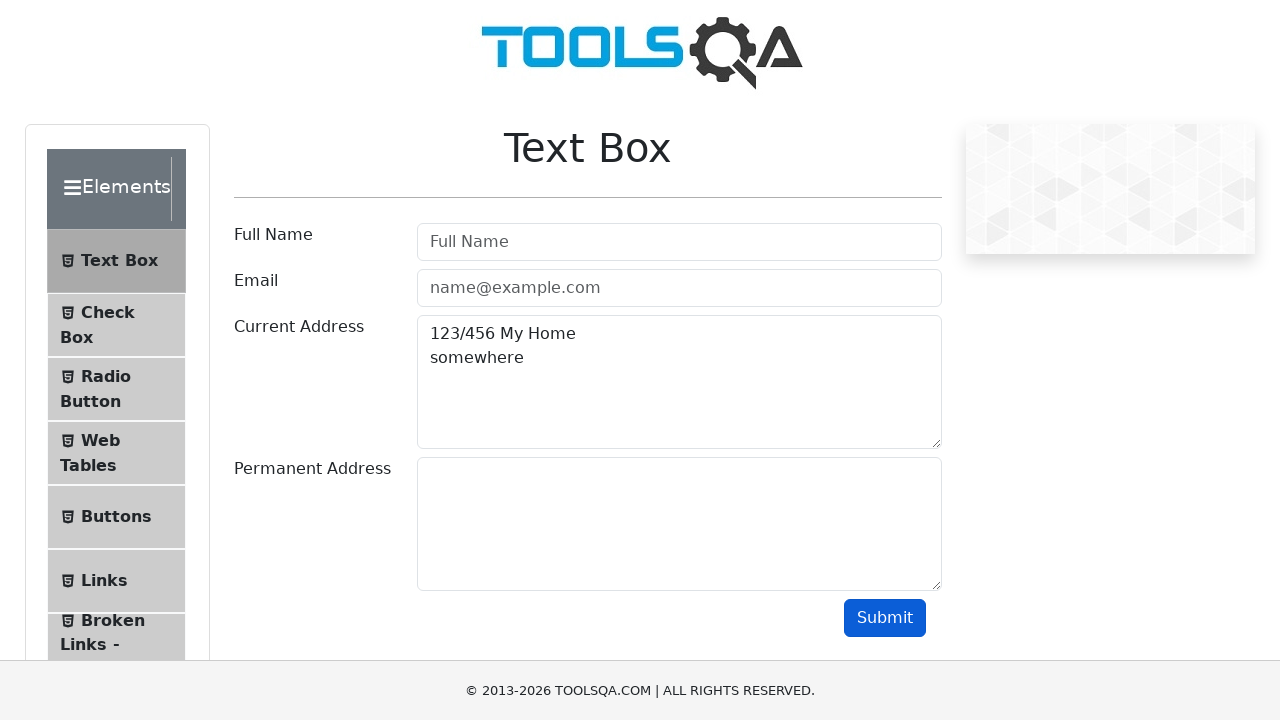